Tests JavaScript confirm alert functionality by clicking a button that triggers a confirm dialog, then dismissing the alert

Starting URL: https://demoqa.com/alerts

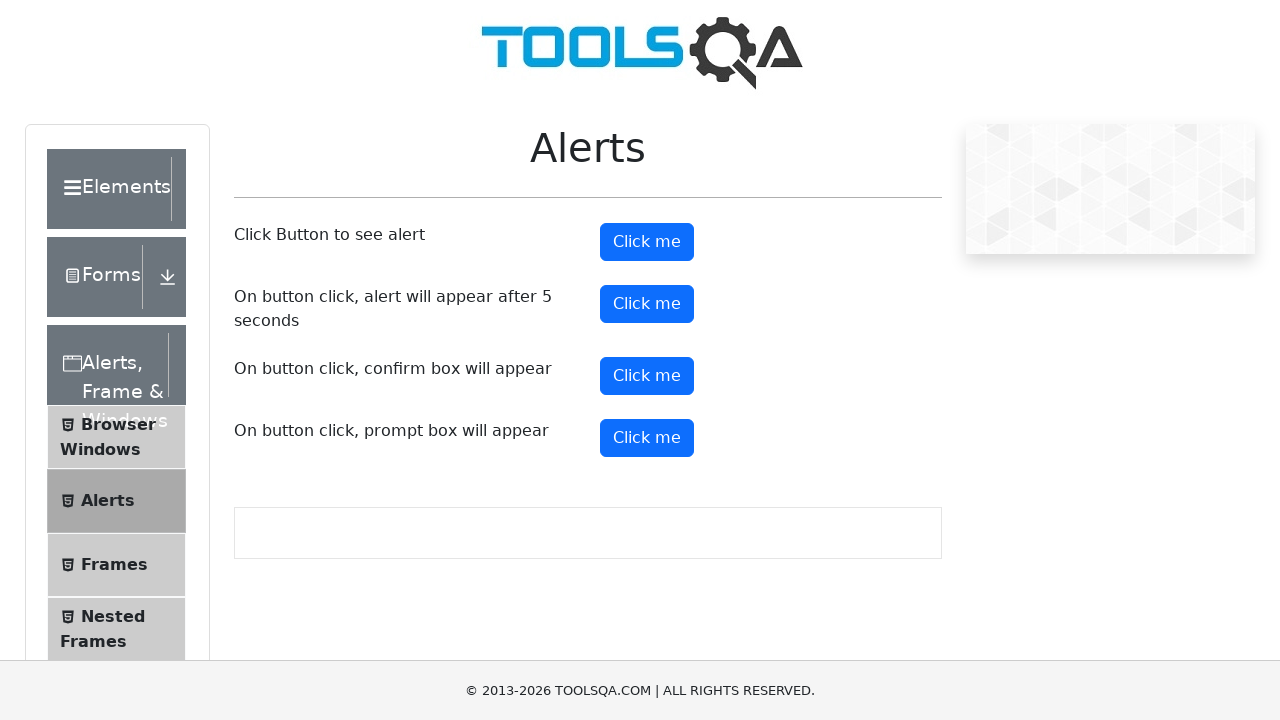

Clicked confirm button to trigger alert dialog at (647, 376) on #confirmButton
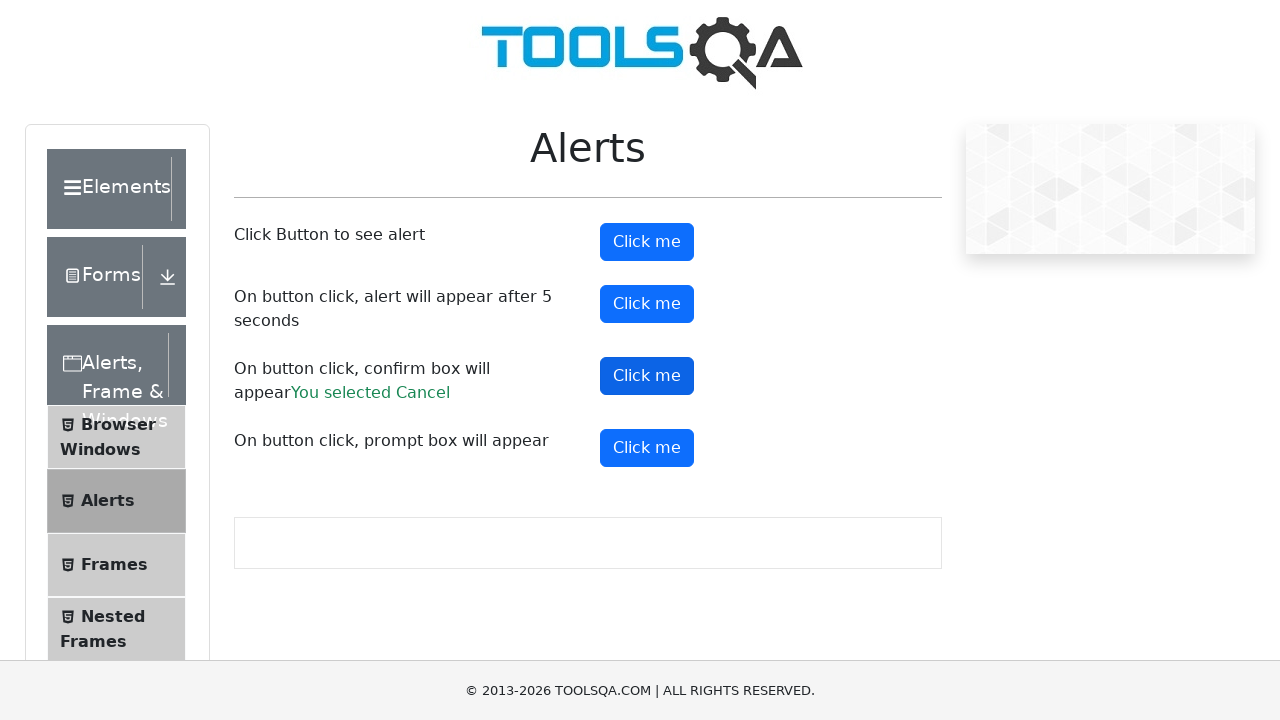

Set up dialog handler to dismiss alerts
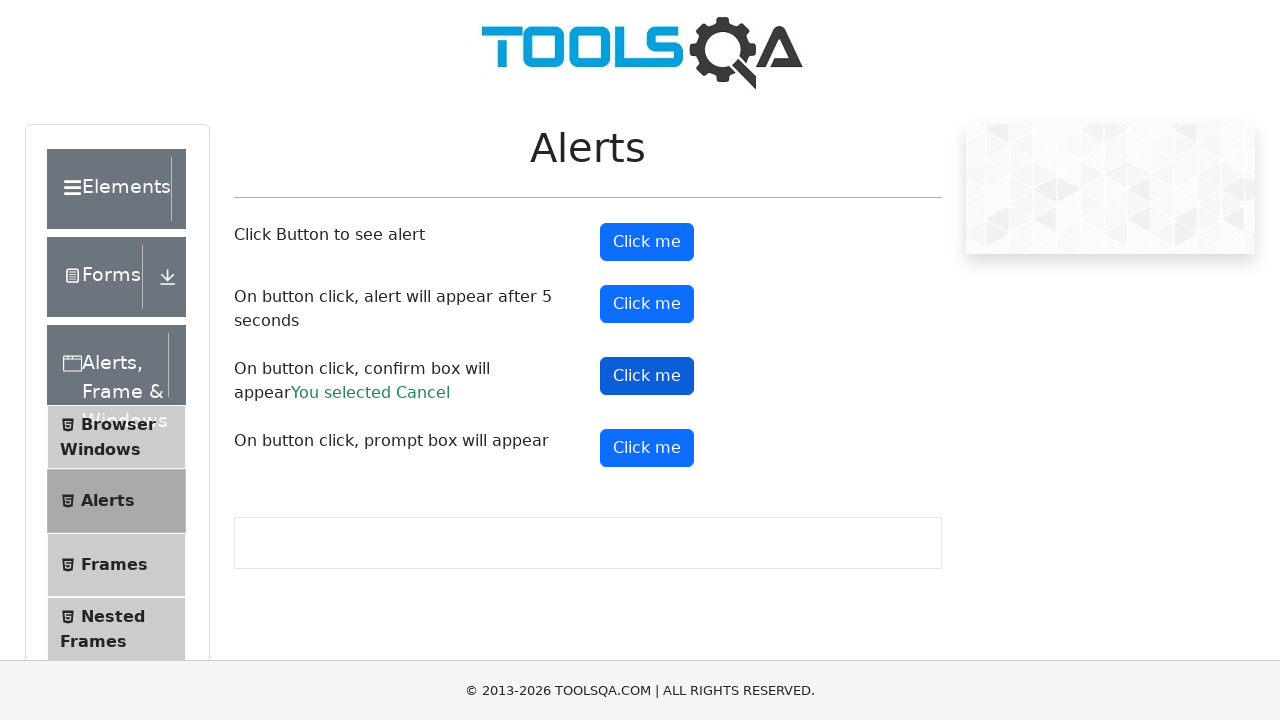

Set up one-time dialog handler to dismiss next alert
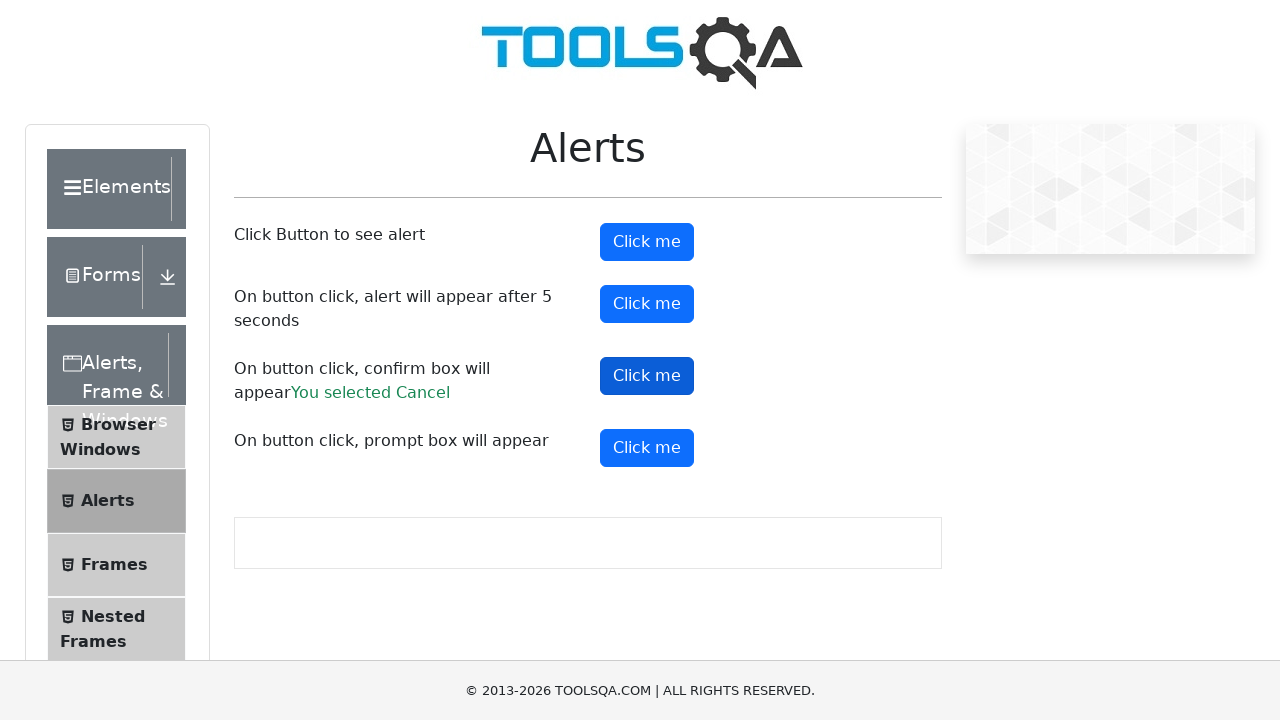

Clicked confirm button and dismissed the JavaScript confirm dialog at (647, 376) on #confirmButton
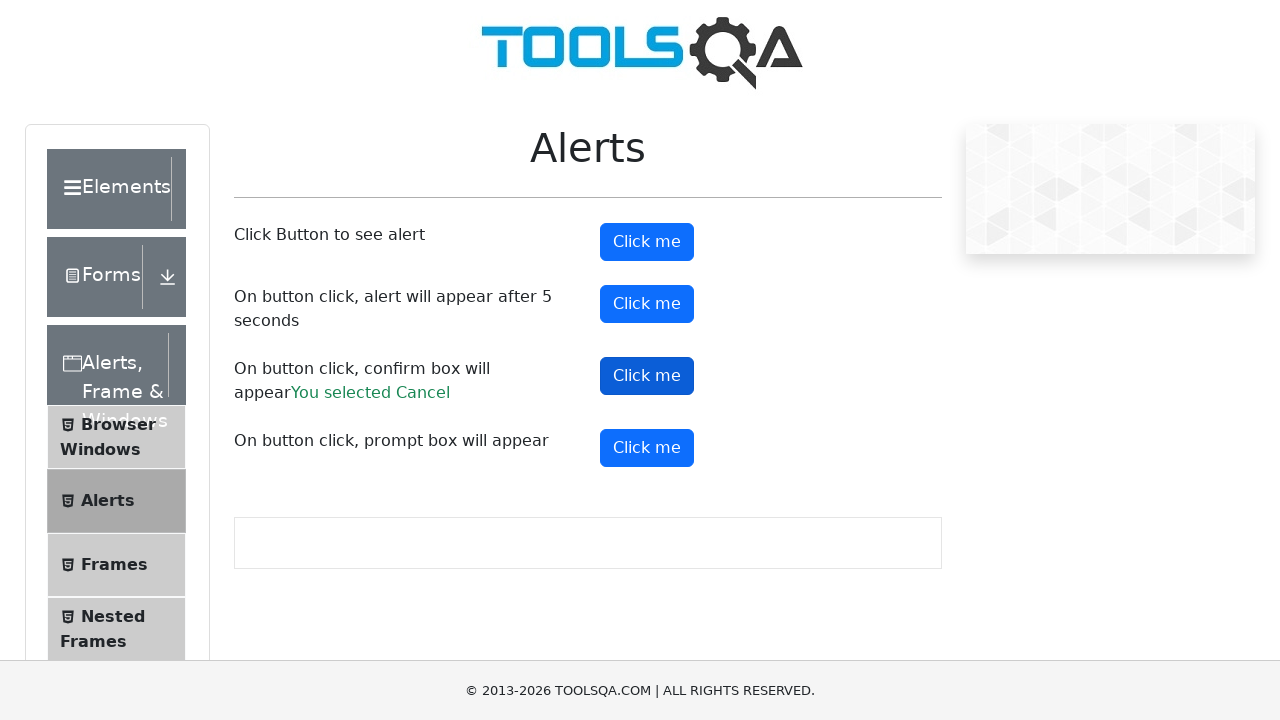

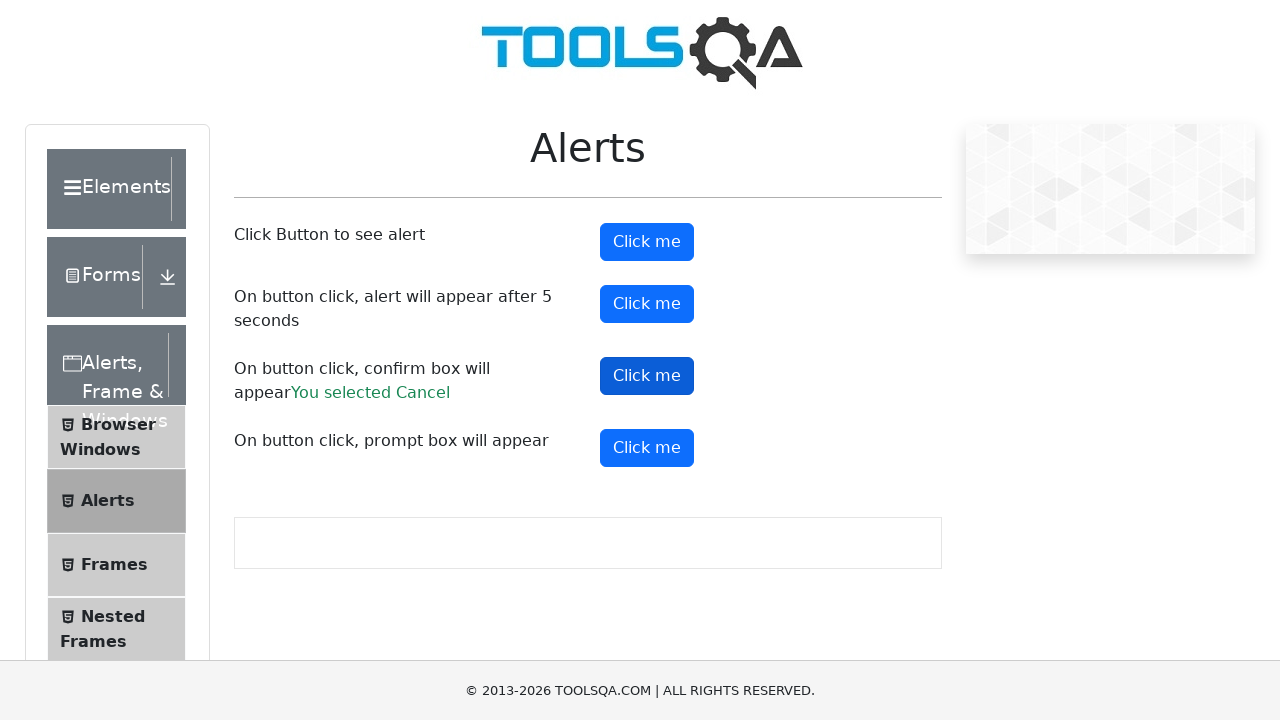